Tests domain search functionality by navigating to the domain page, entering a domain name, and performing a search

Starting URL: http://e.pl/

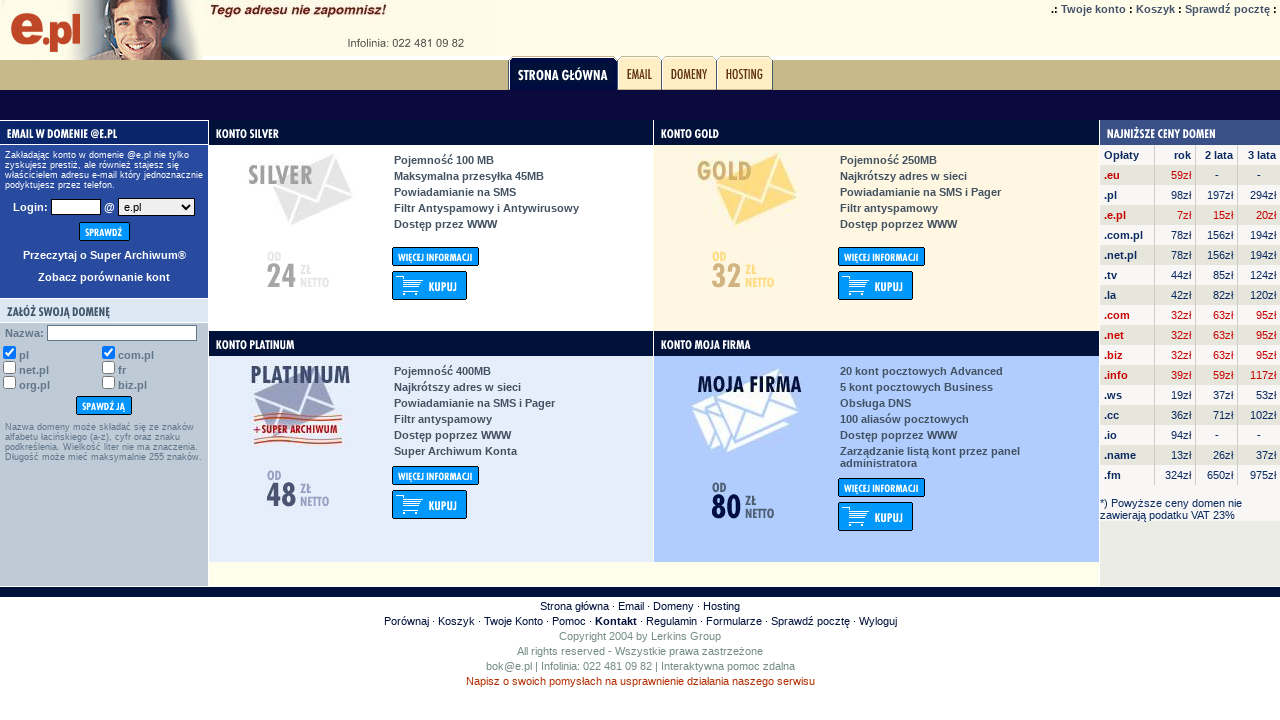

Clicked domain button to navigate to domain page at (104, 406) on xpath=/html/body/table/tbody/tr[5]/td/table/tbody/tr[1]/td[1]/table[2]/tbody/tr[
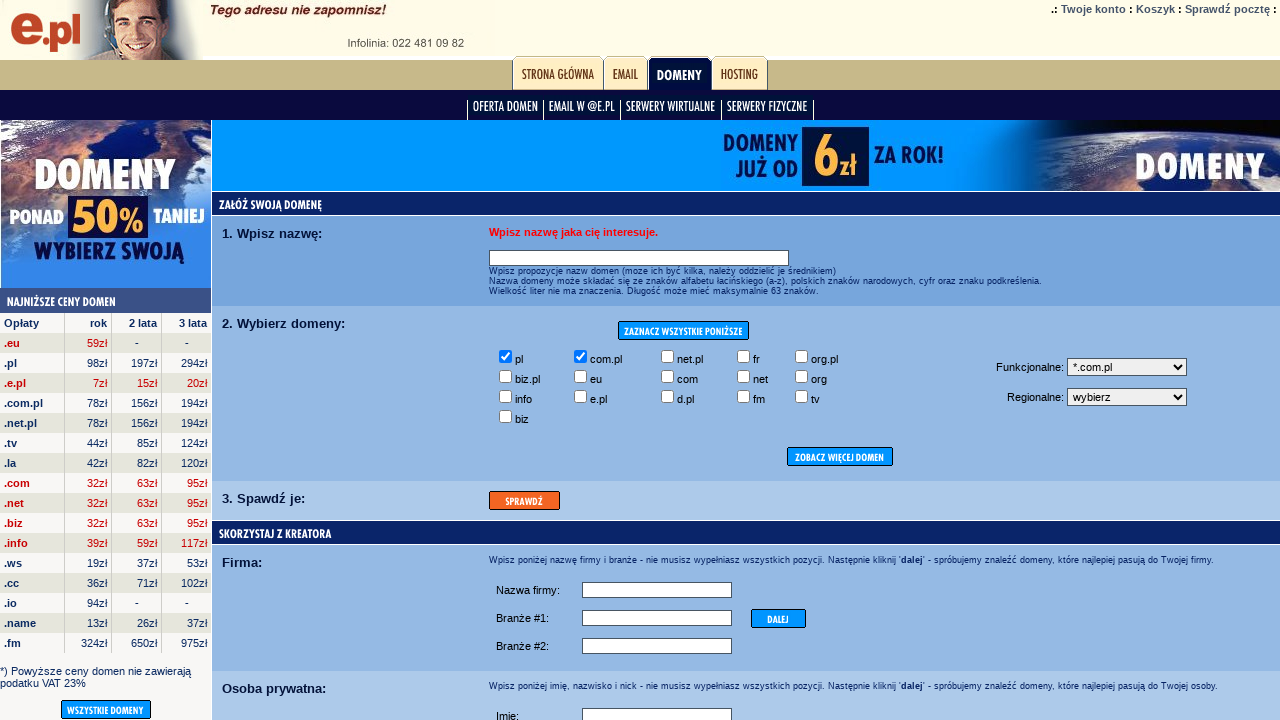

Domain page loaded successfully
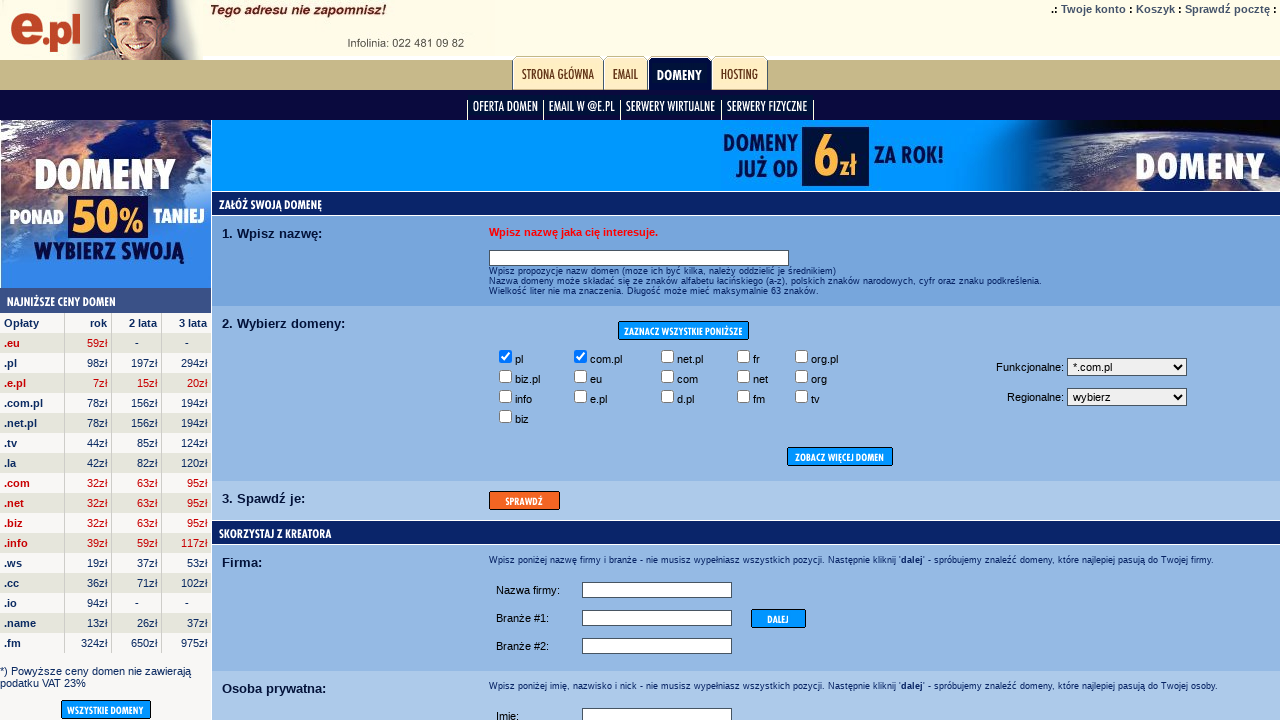

Filled domain name search field with 'Programming' on input[name='DomainName']
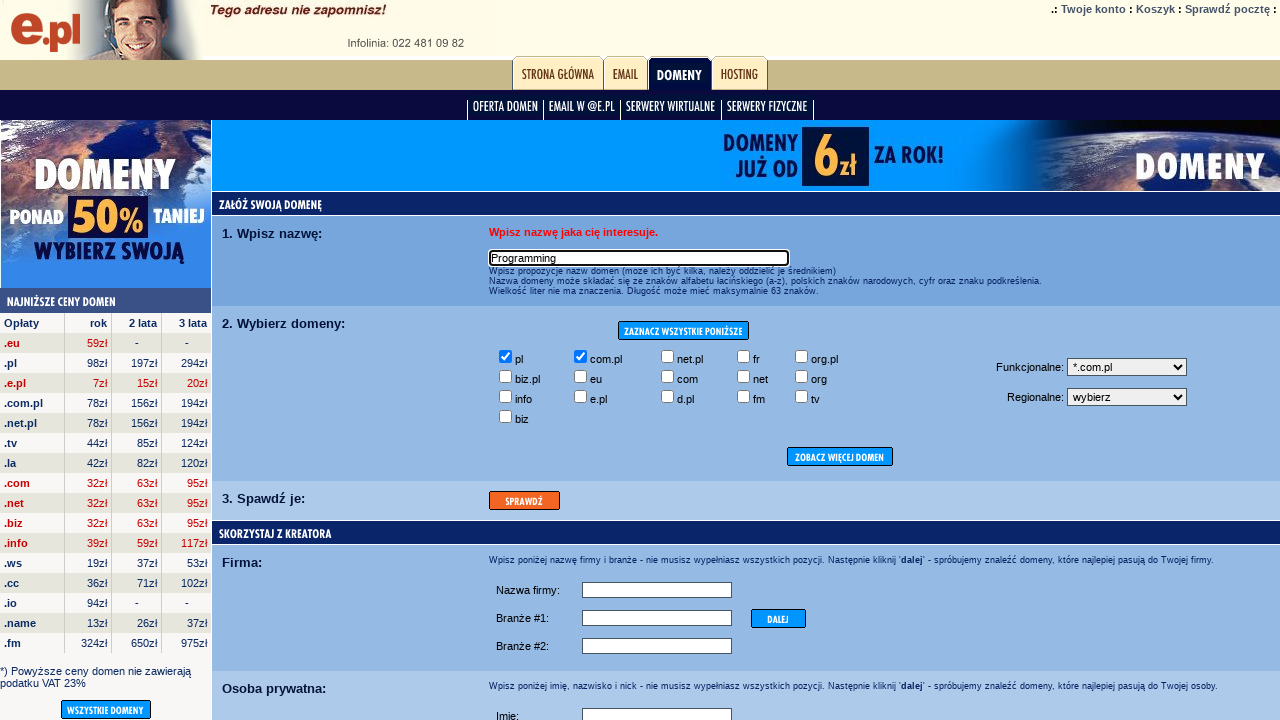

Clicked check button to search domain at (524, 500) on xpath=/html/body/table/tbody/tr[5]/td/table/tbody/tr/td[3]/table/tbody/tr[2]/td/
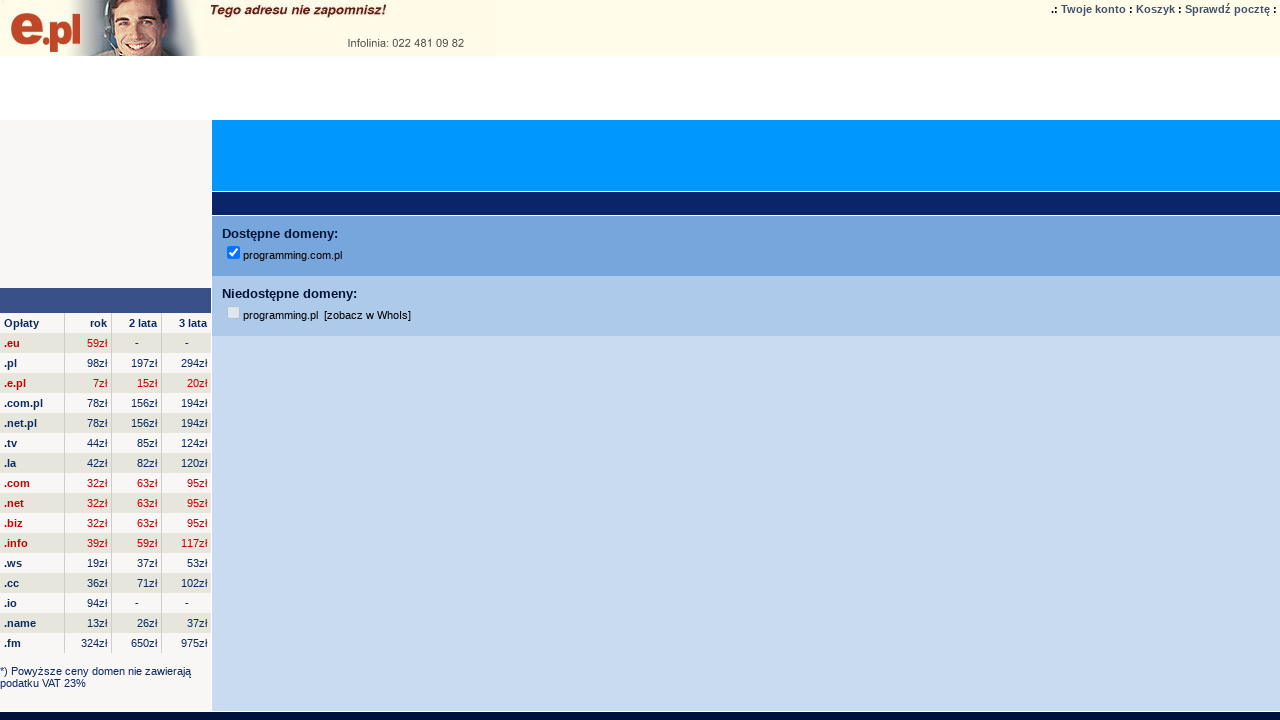

Clicked new search button at (734, 366) on input[src='/file/generated_02045fad7a6678ea127995bbb0a969b2.gif']
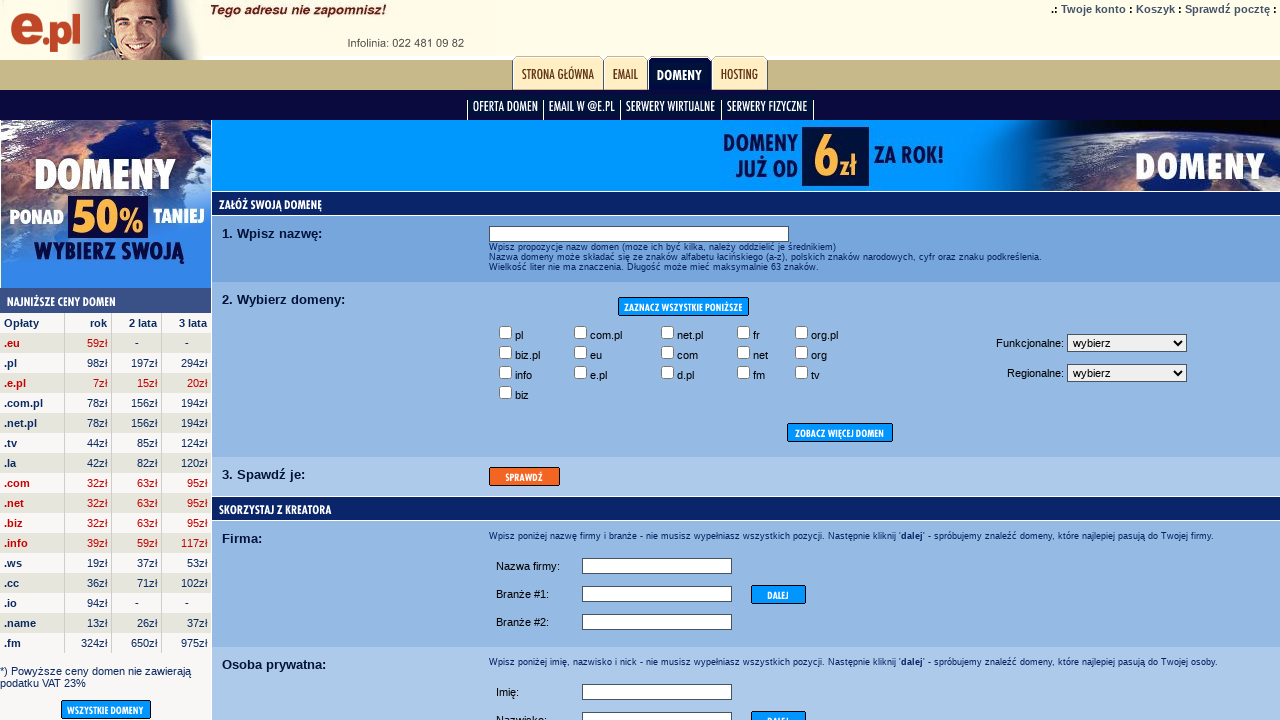

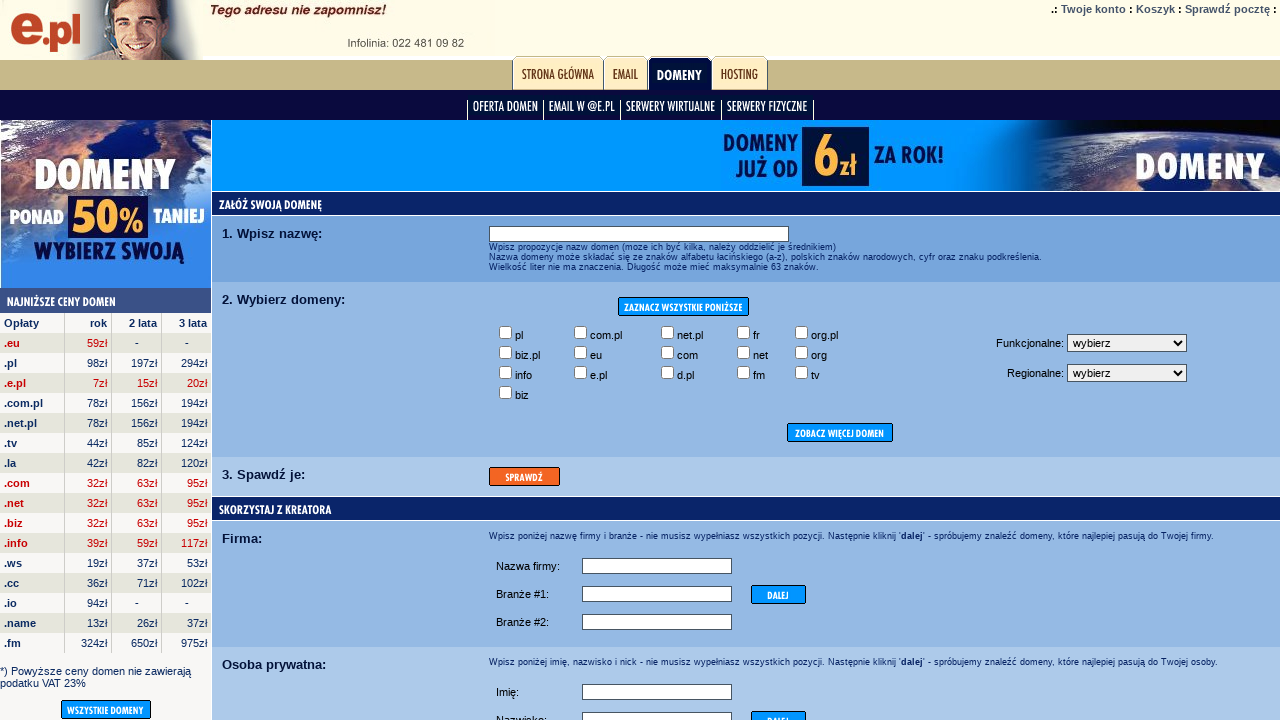